Tests the disappearing elements page by clicking the link to navigate there, then refreshing the page multiple times to check if at least five list items appear (elements randomly appear/disappear on refresh).

Starting URL: https://the-internet.herokuapp.com/

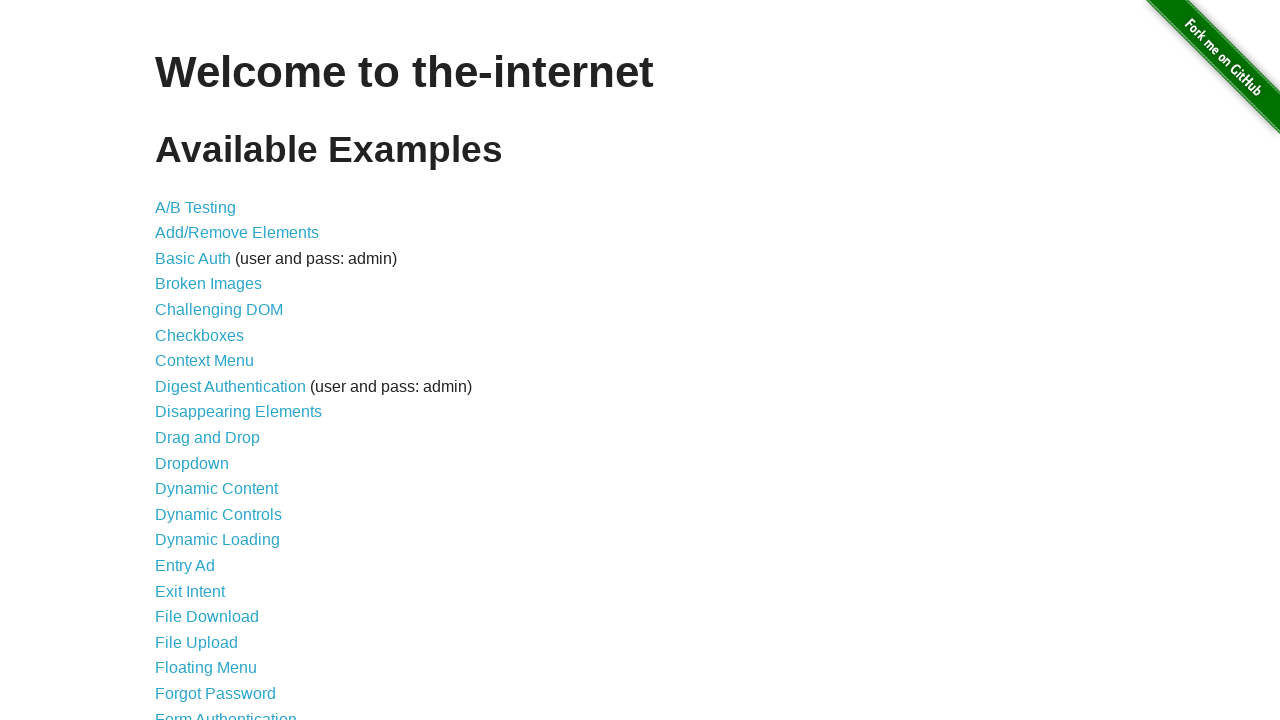

Clicked on the disappearing elements link at (238, 412) on a[href*="disappearing_elements"]
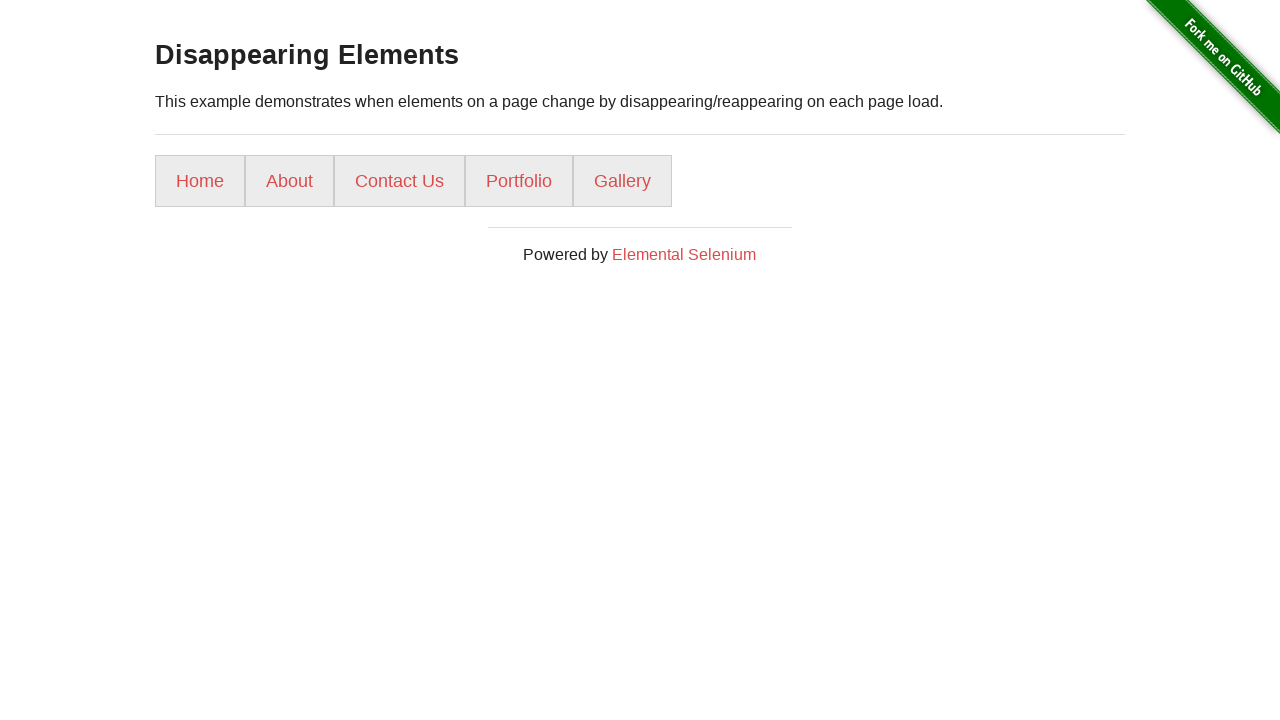

Waited for list items to load on disappearing elements page
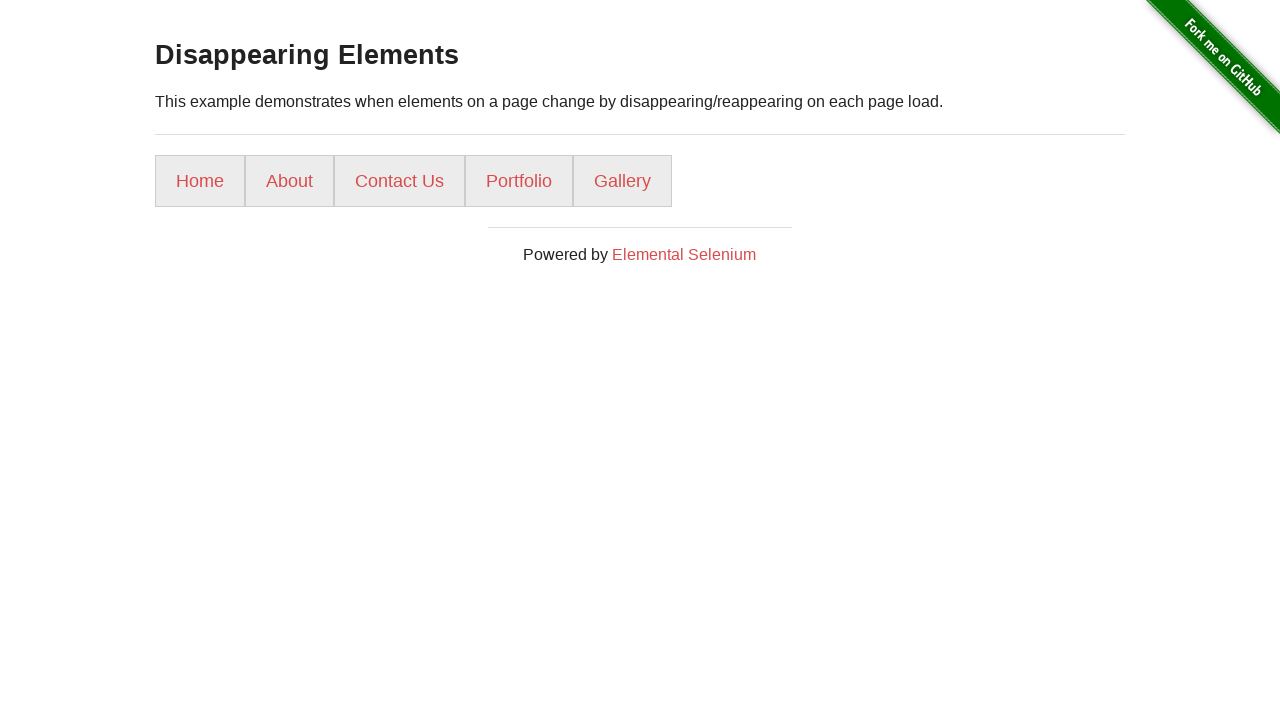

Reloaded page (attempt 1 of 5)
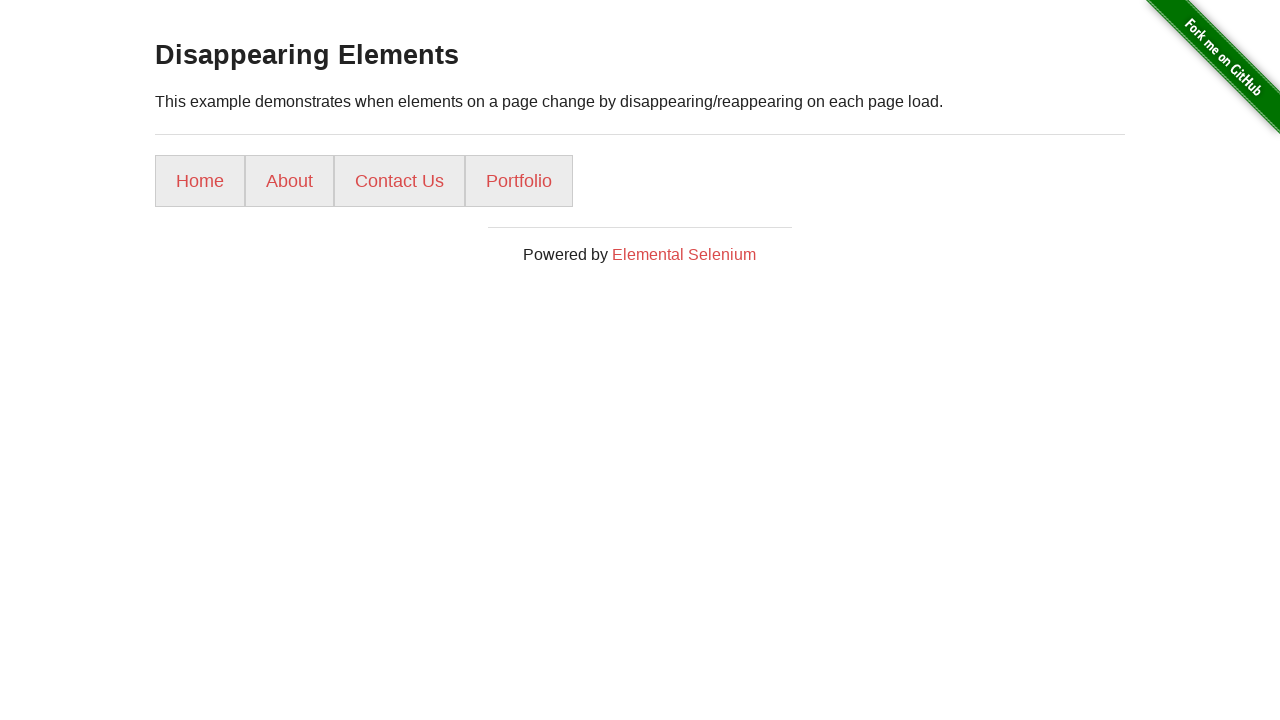

Waited for list items to appear after reload
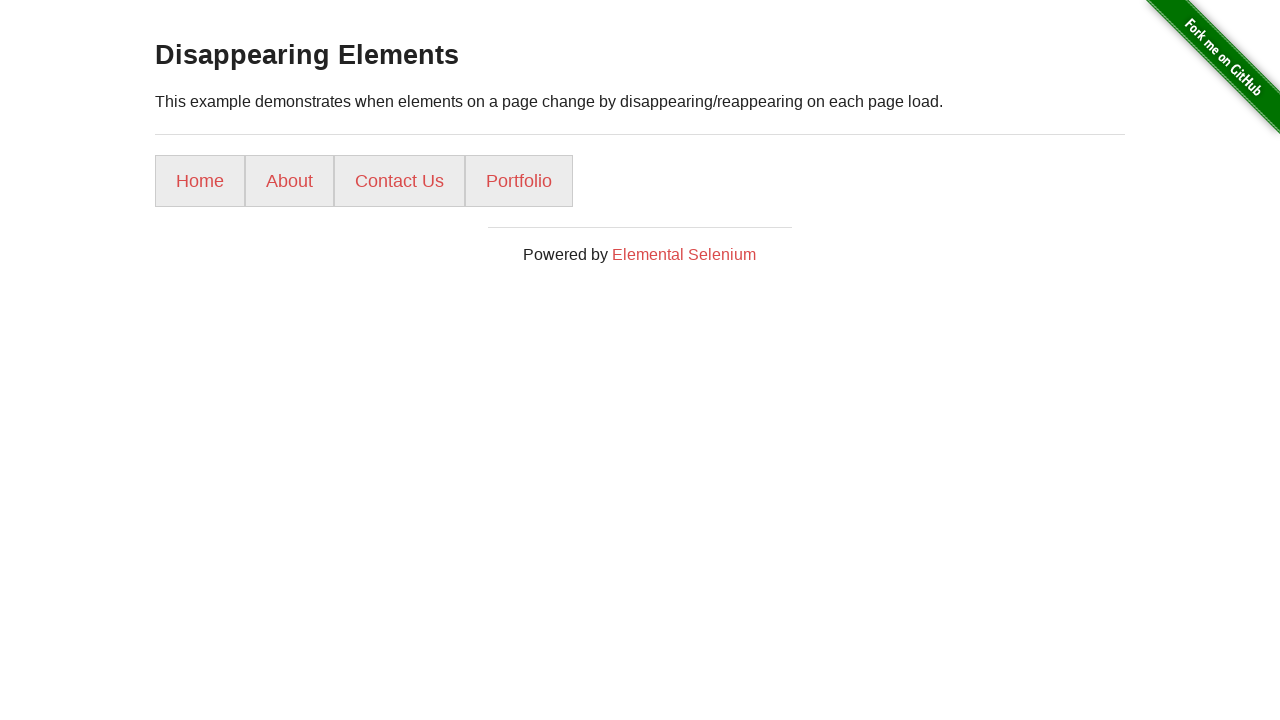

Counted list items: 4 item(s) found
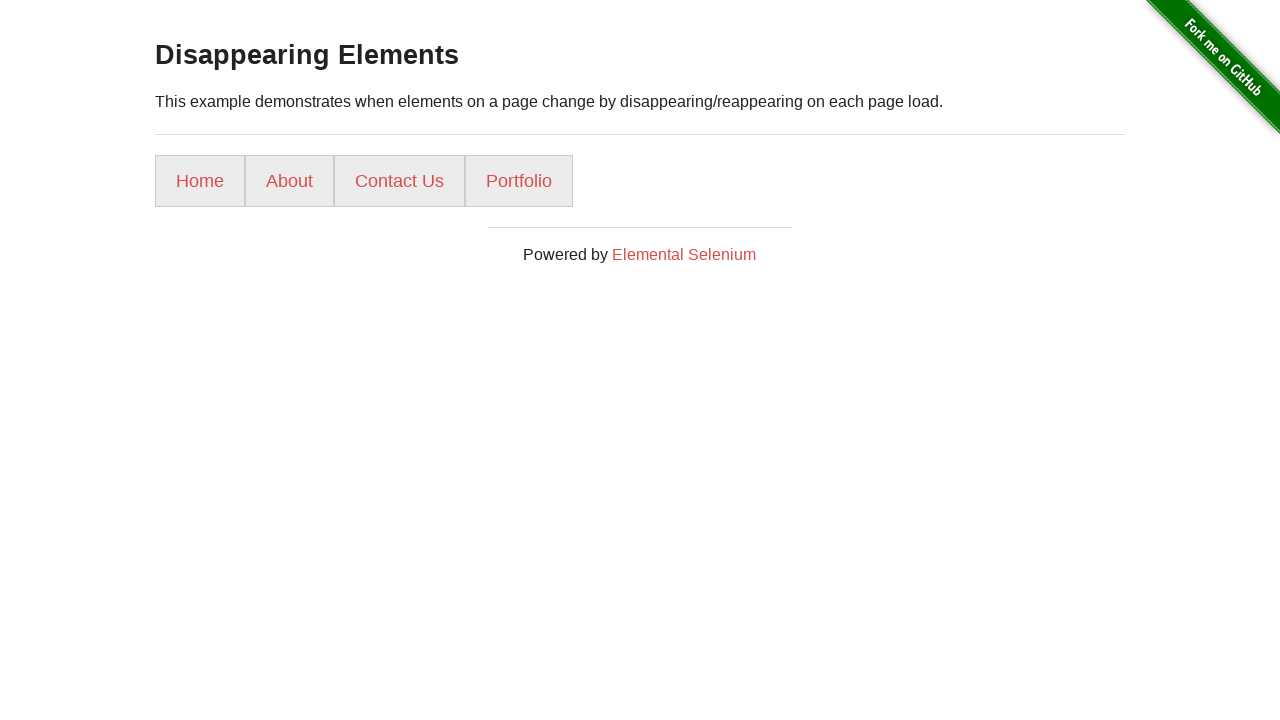

Reloaded page (attempt 2 of 5)
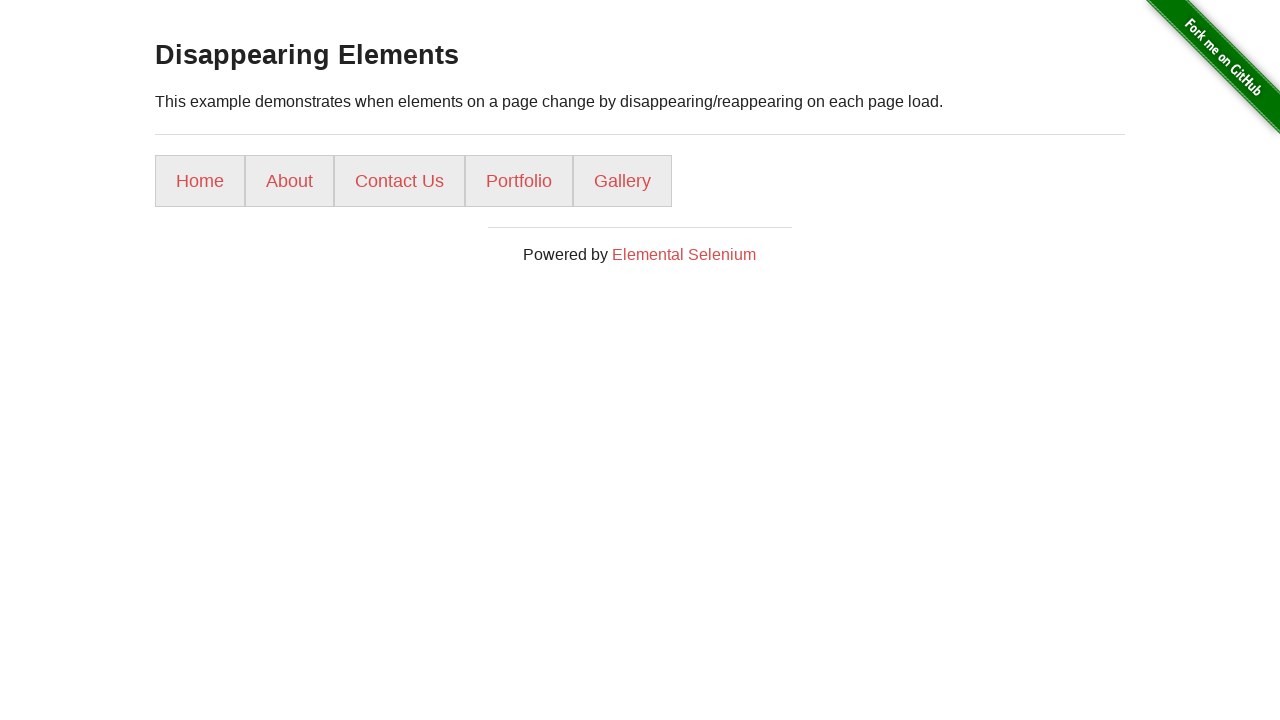

Waited for list items to appear after reload
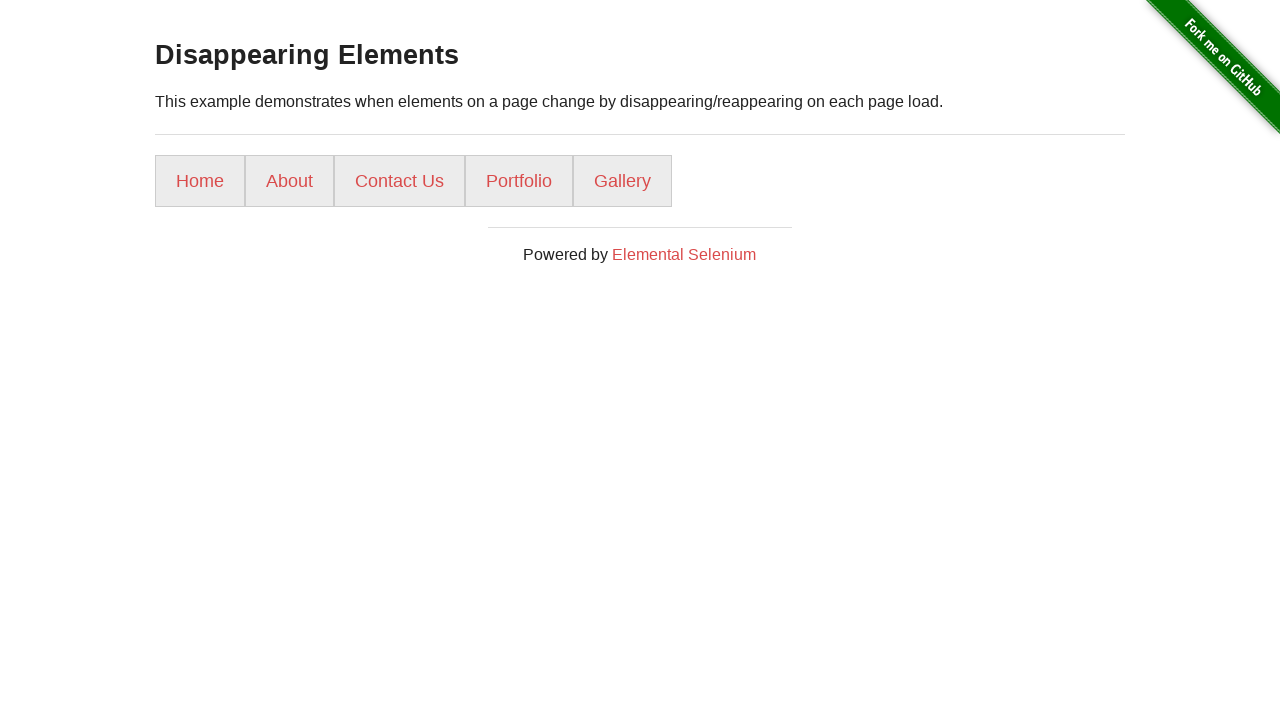

Counted list items: 5 item(s) found
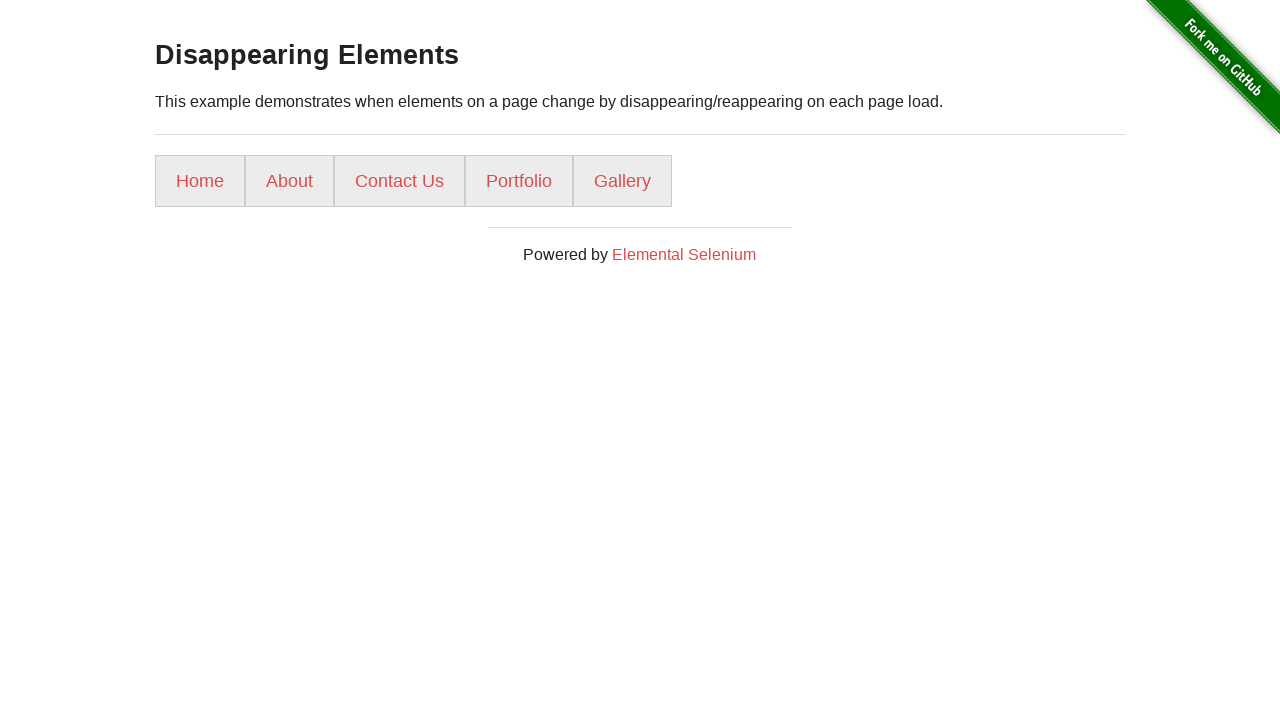

Found at least 5 list items (5 items), stopping refresh attempts
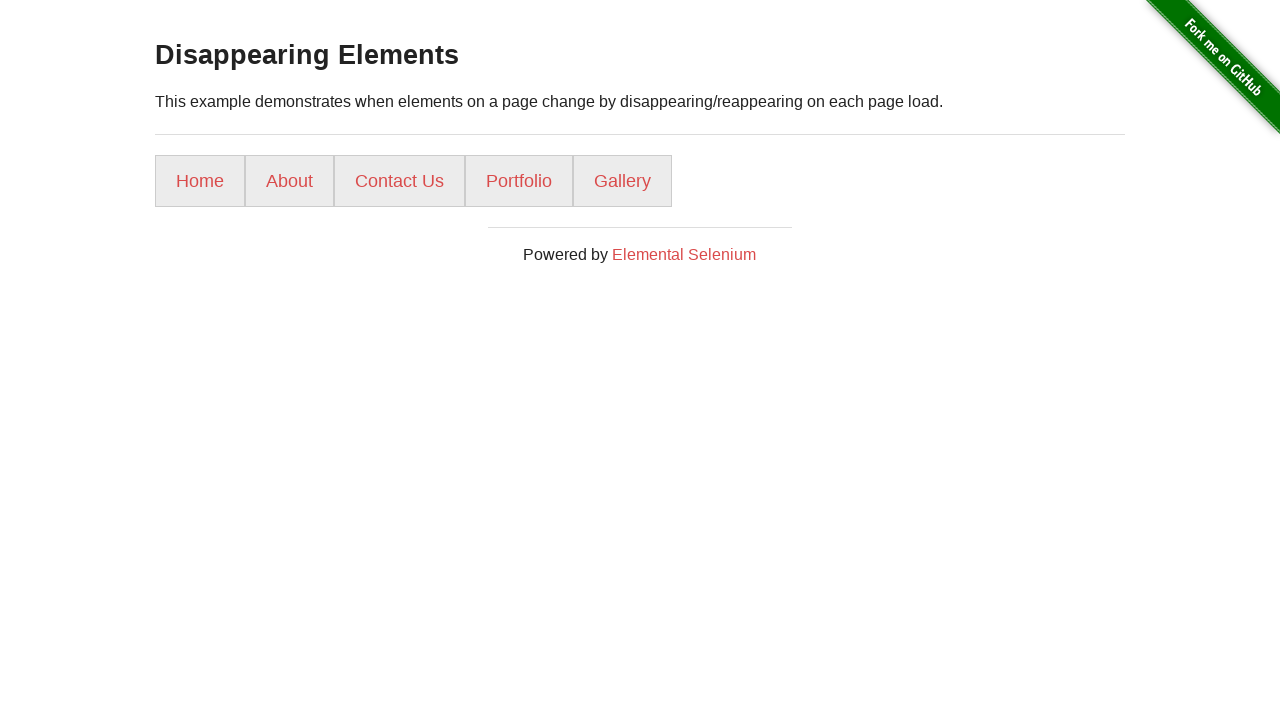

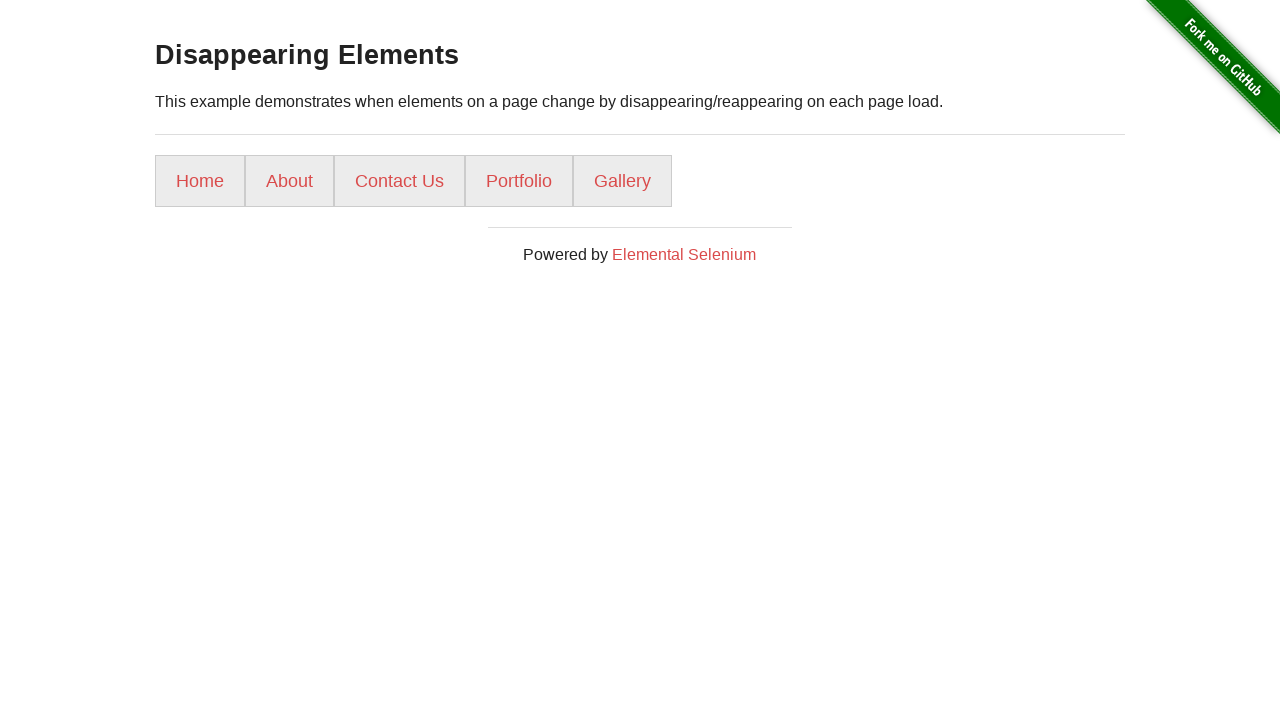